Tests checkbox functionality by clicking on two checkboxes on a form practice page

Starting URL: https://formy-project.herokuapp.com/checkbox

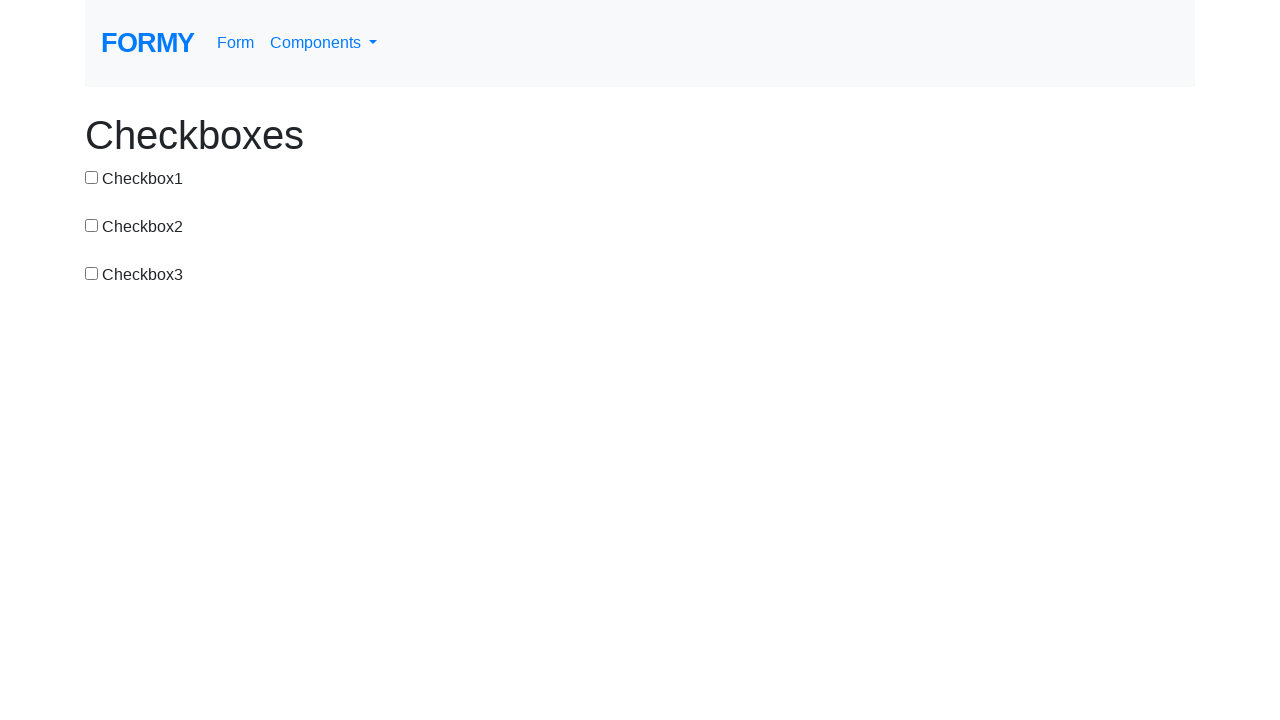

Navigated to checkbox practice page
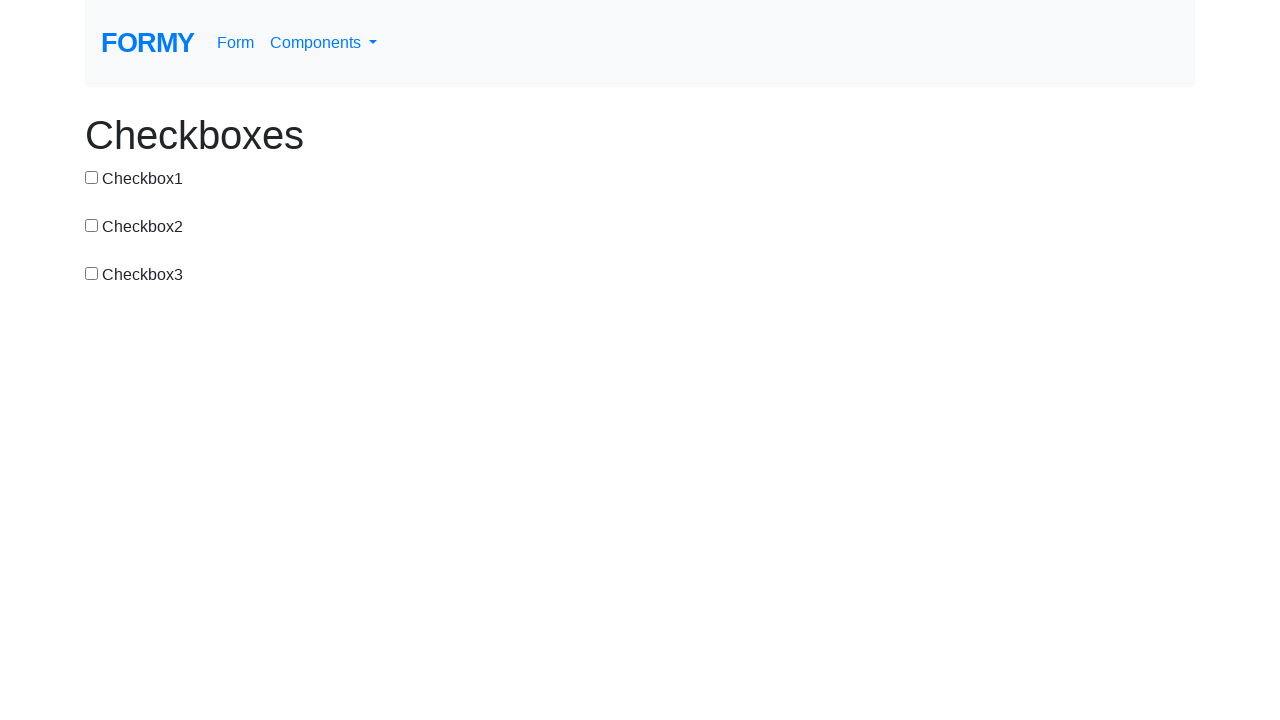

Clicked on first checkbox at (92, 177) on #checkbox-1
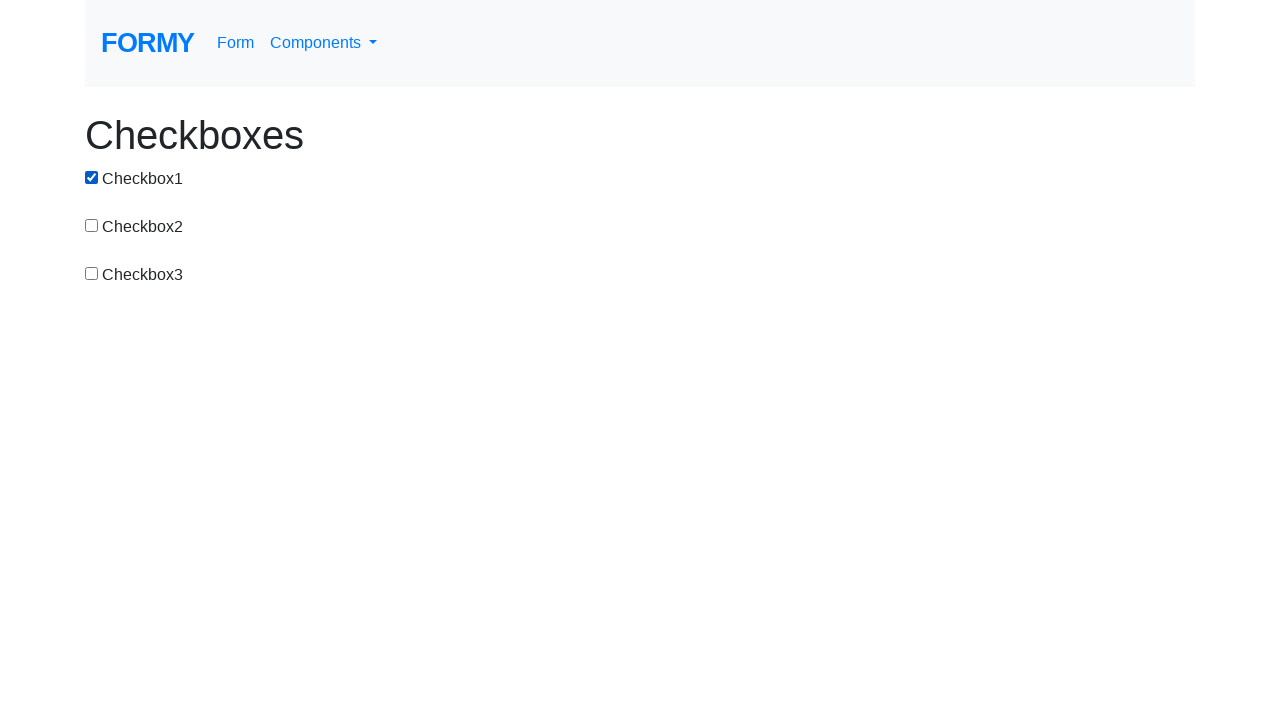

Clicked on second checkbox at (92, 225) on input[value='checkbox-2']
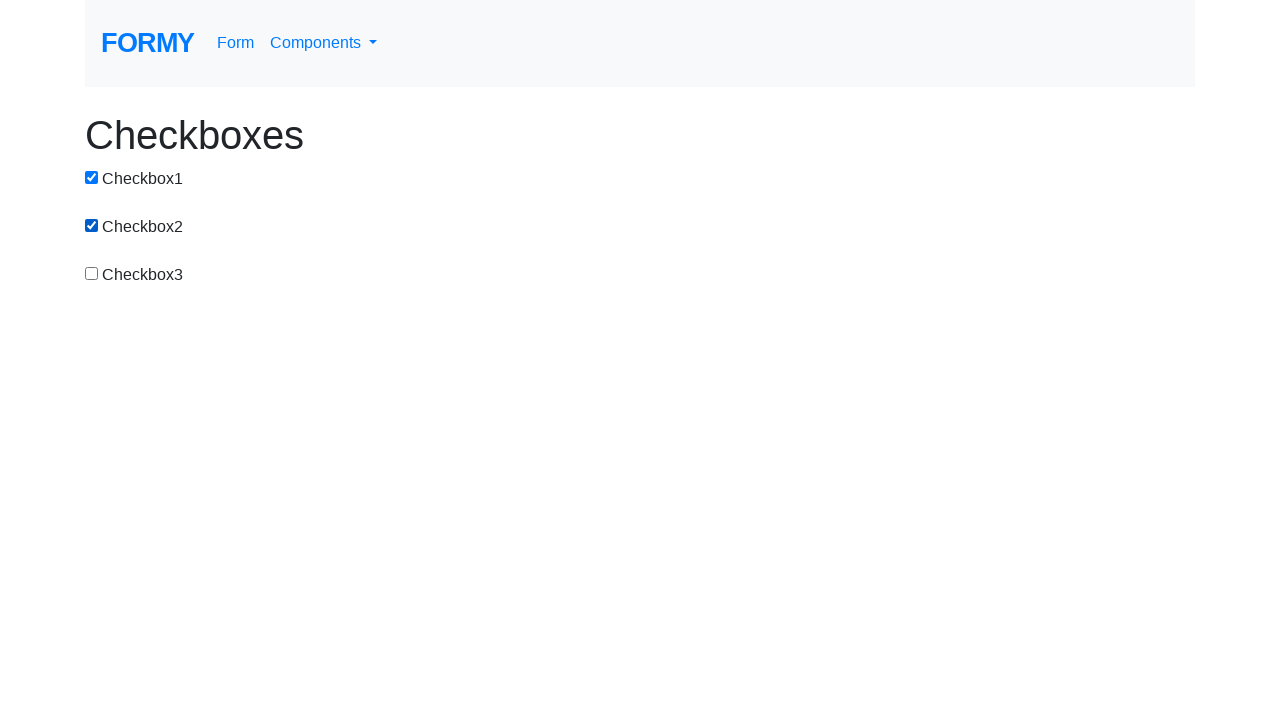

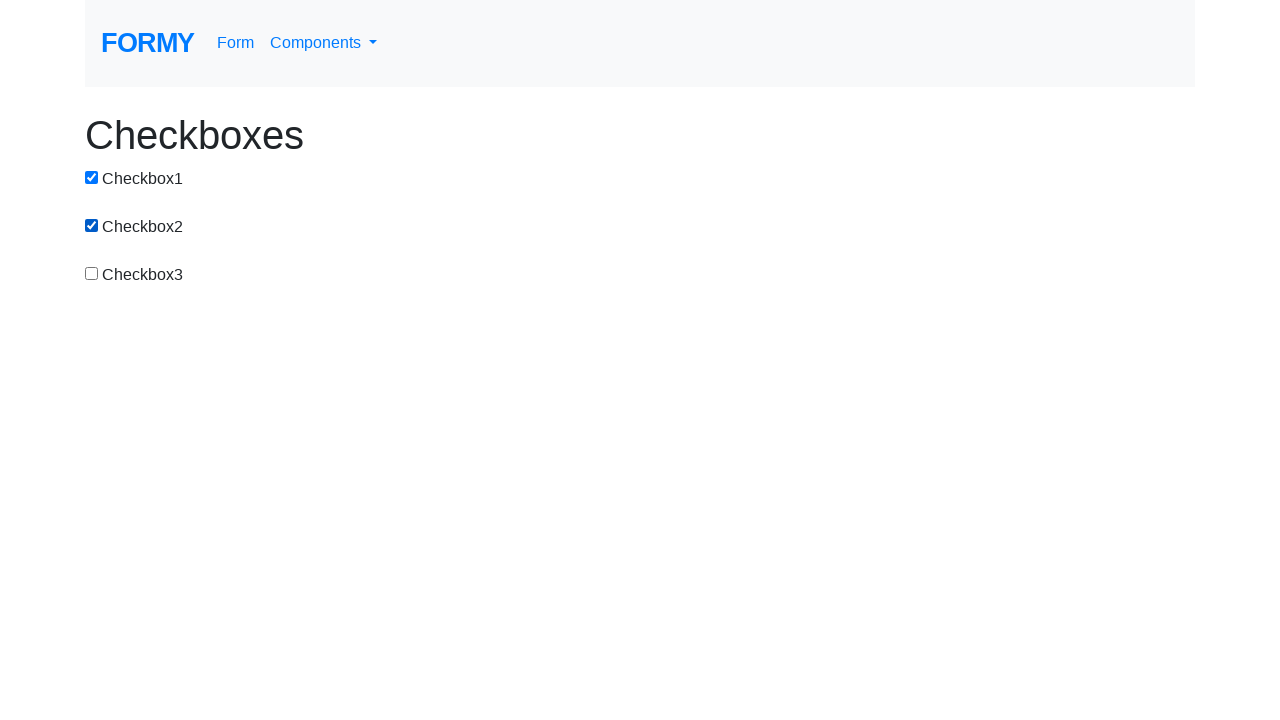